Tests JavaScript alert functionality by triggering a prompt alert, entering text, and accepting it

Starting URL: https://the-internet.herokuapp.com/javascript_alerts

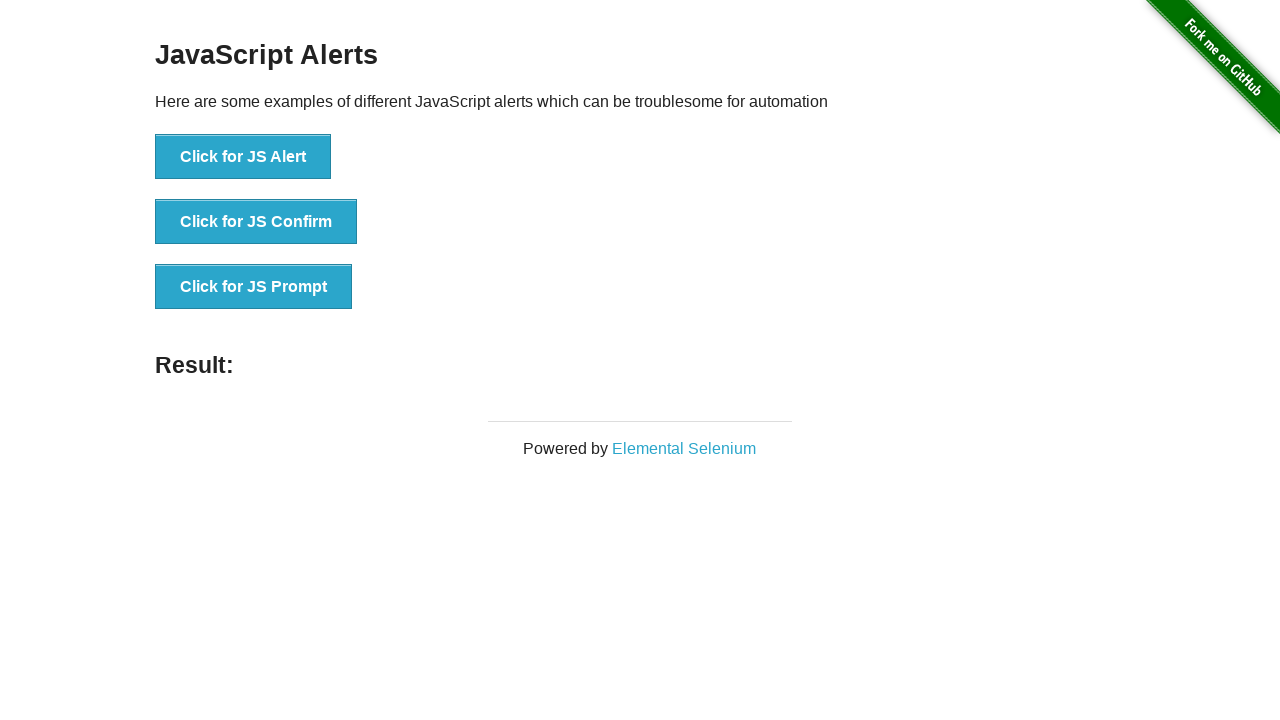

Clicked button to trigger JavaScript prompt alert at (254, 287) on xpath=//button[@onclick='jsPrompt()']
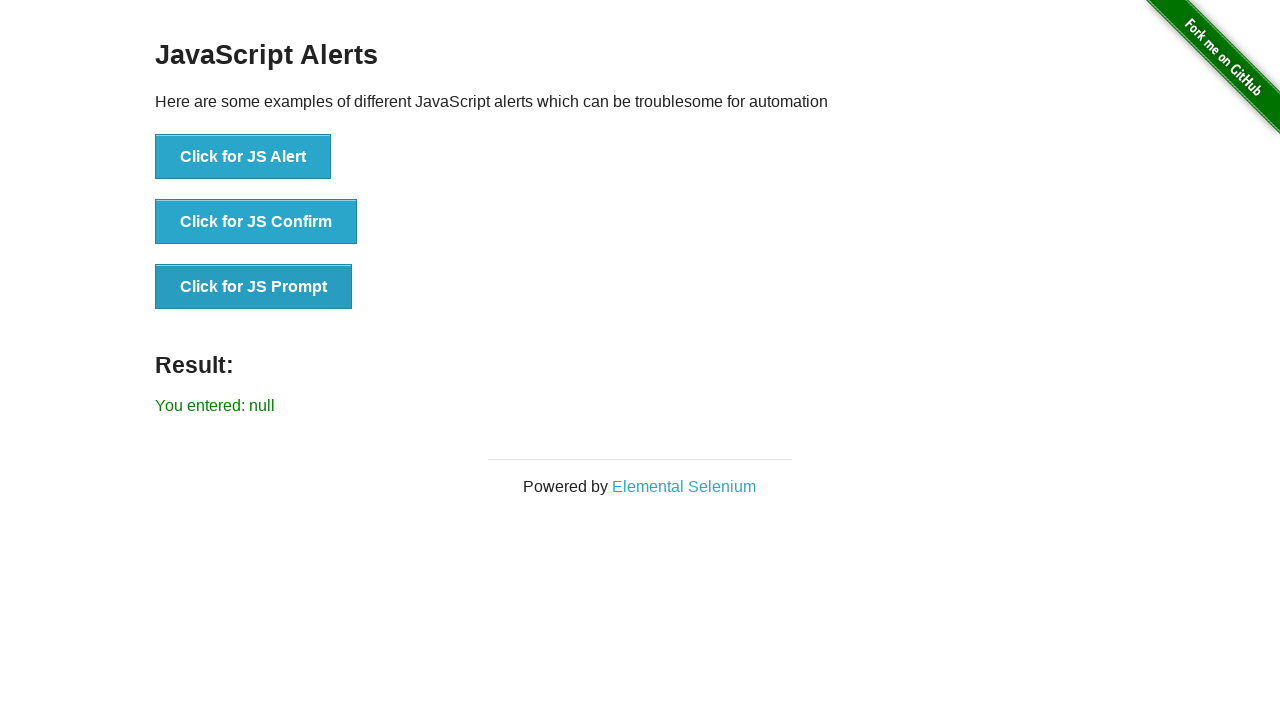

Set up dialog handler to accept prompt with text 'Enter text in alert box'
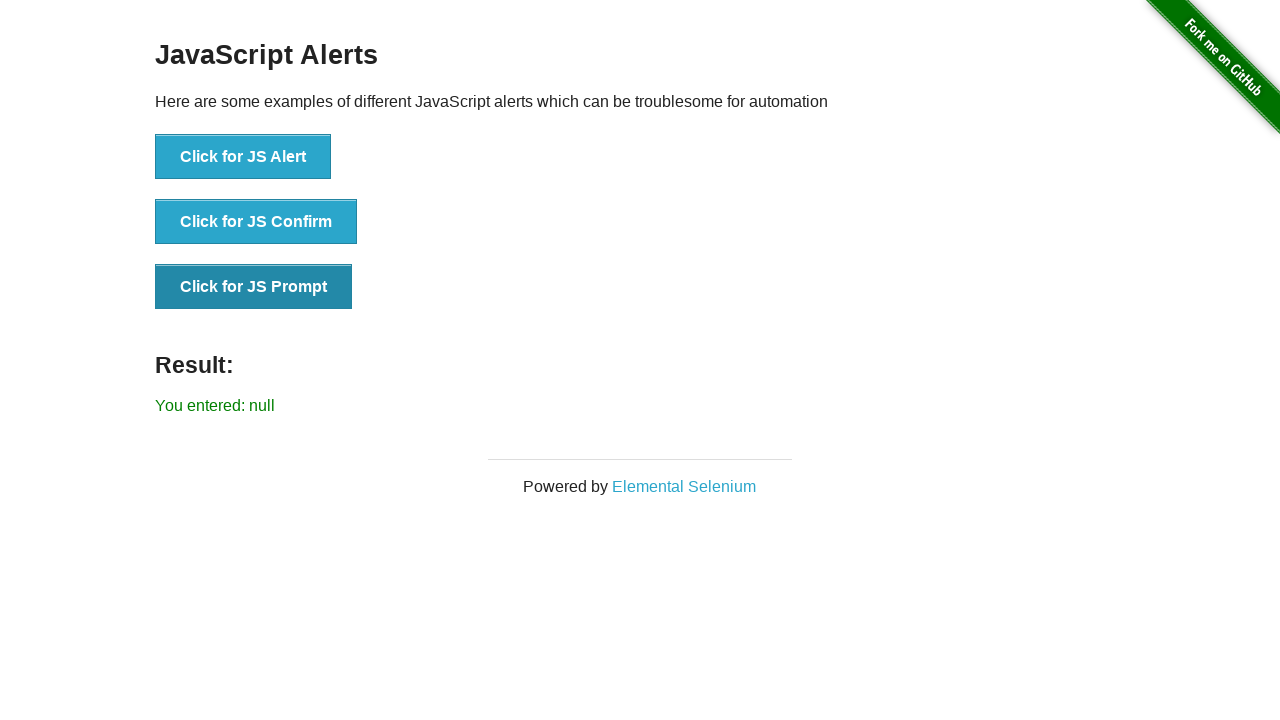

Result text element loaded after accepting prompt
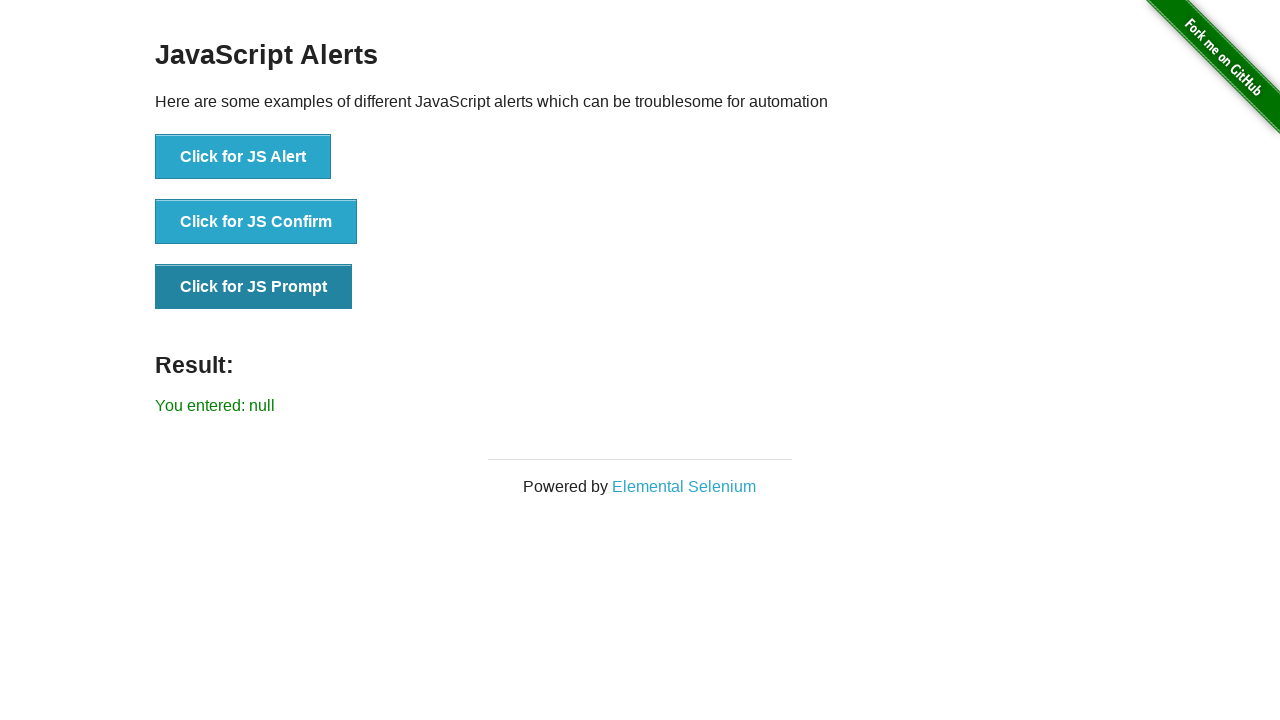

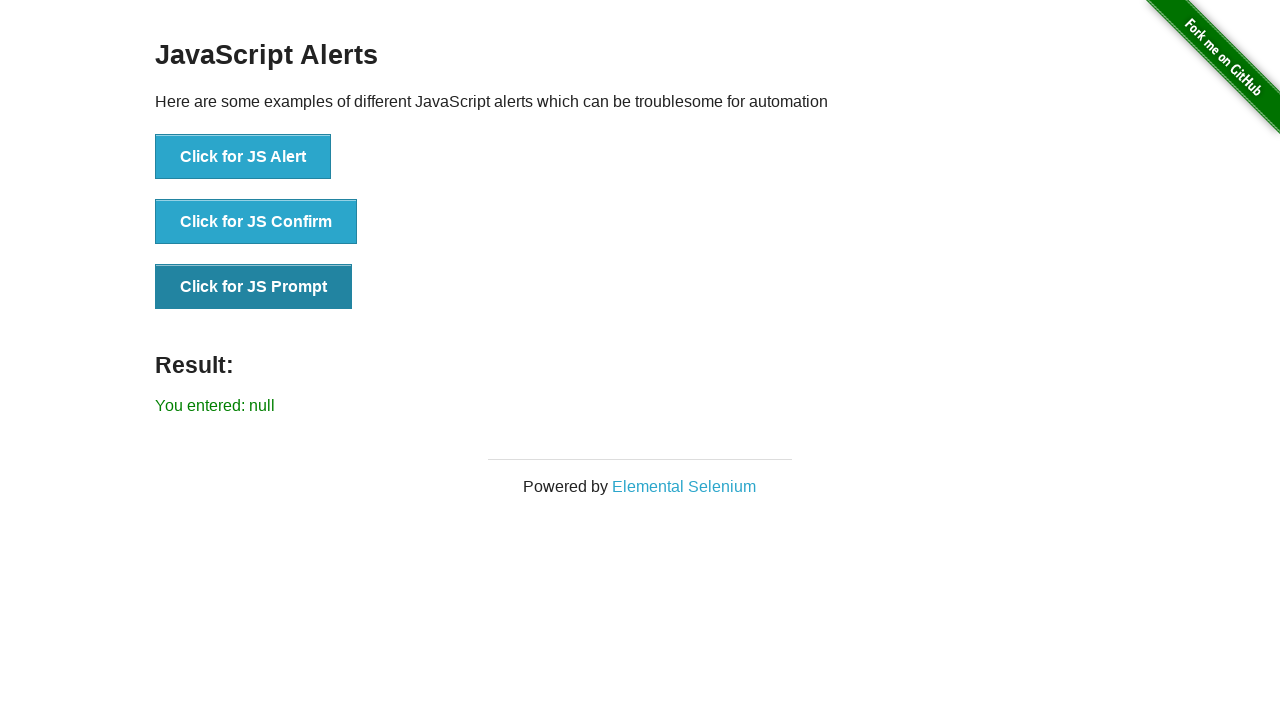